Tests JavaScript alert dialog handling by clicking an alert button and accepting the alert popup

Starting URL: https://testautomationpractice.blogspot.com/

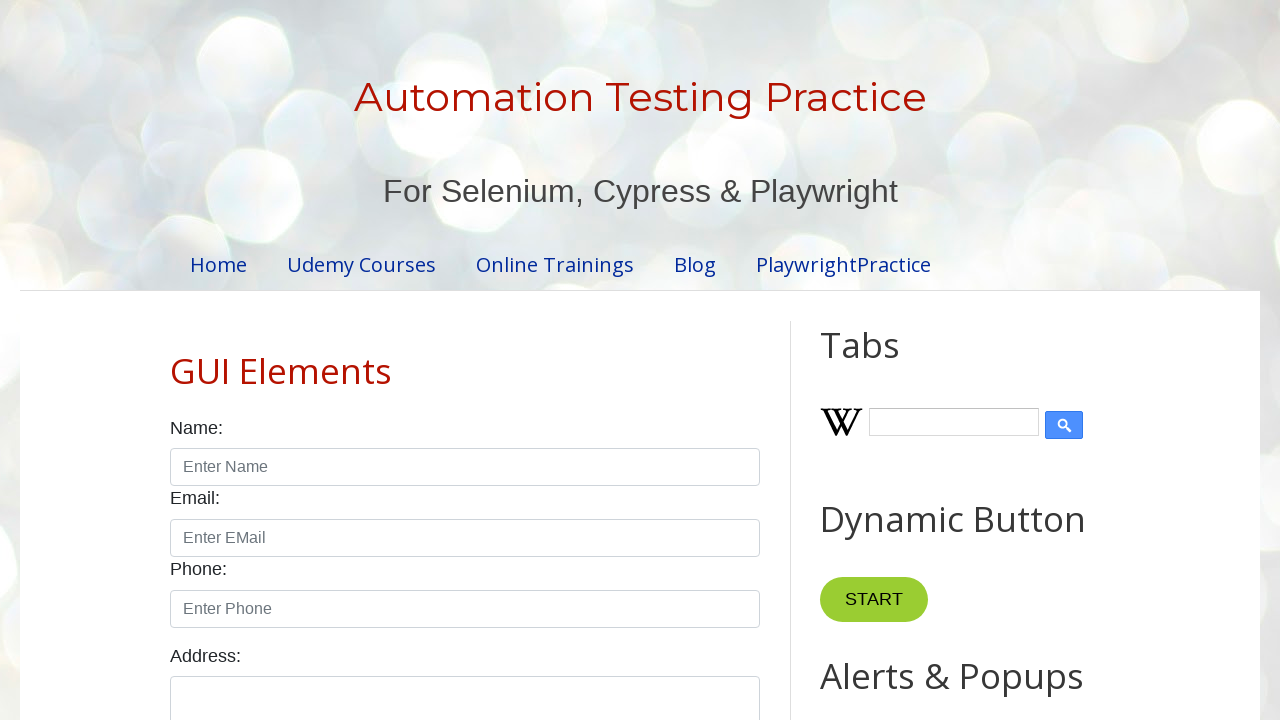

Set up dialog handler to automatically accept alerts
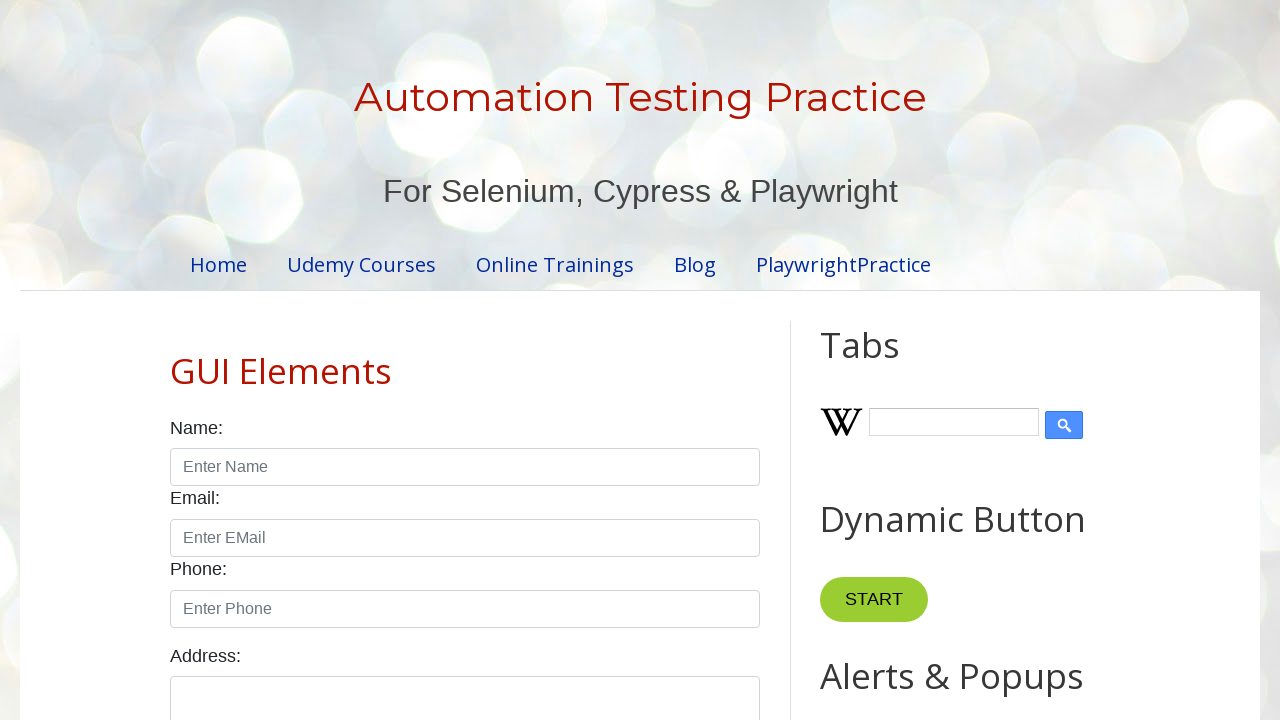

Alert button element is visible and ready
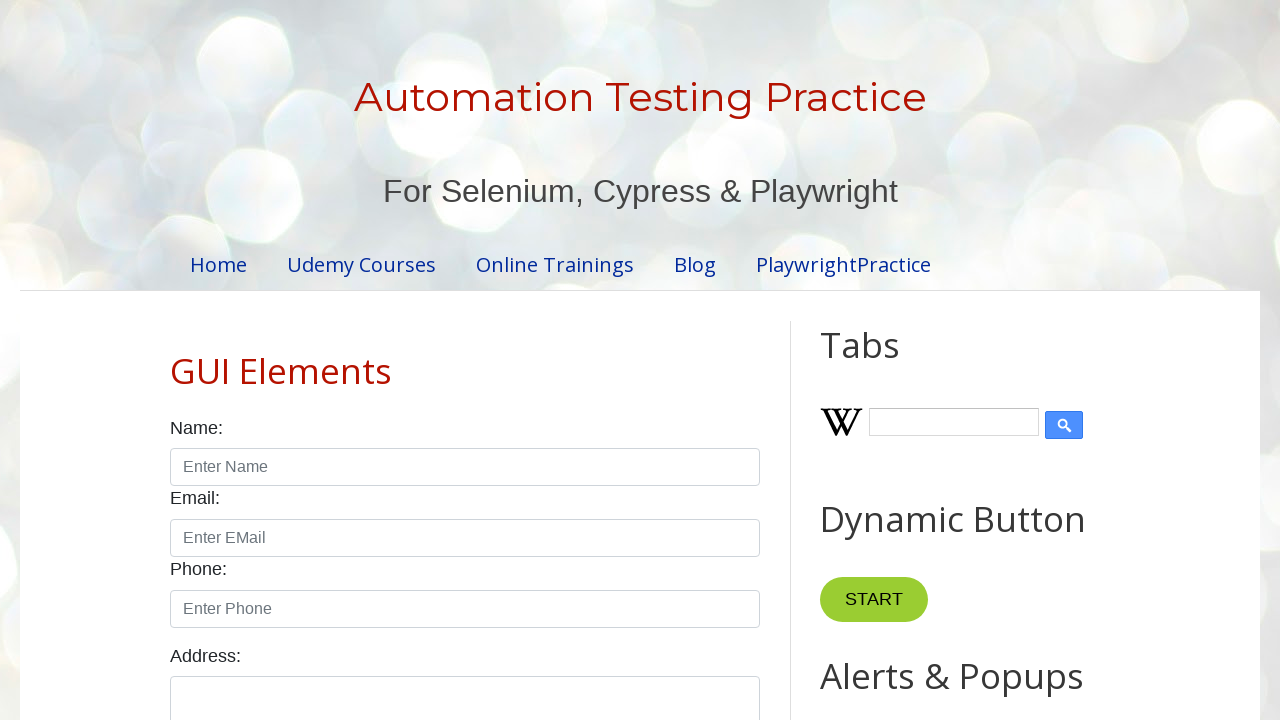

Clicked the alert button to trigger JavaScript alert dialog at (888, 361) on #alertBtn
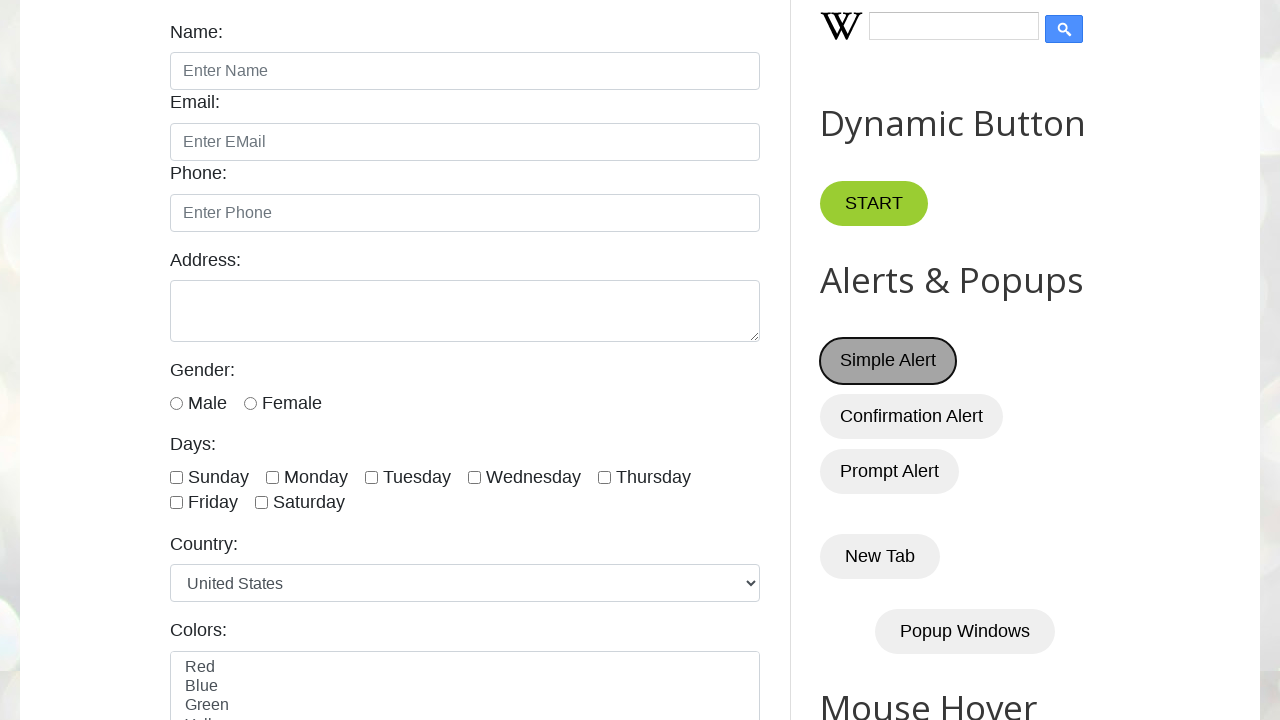

Waited for alert dialog to be processed and accepted
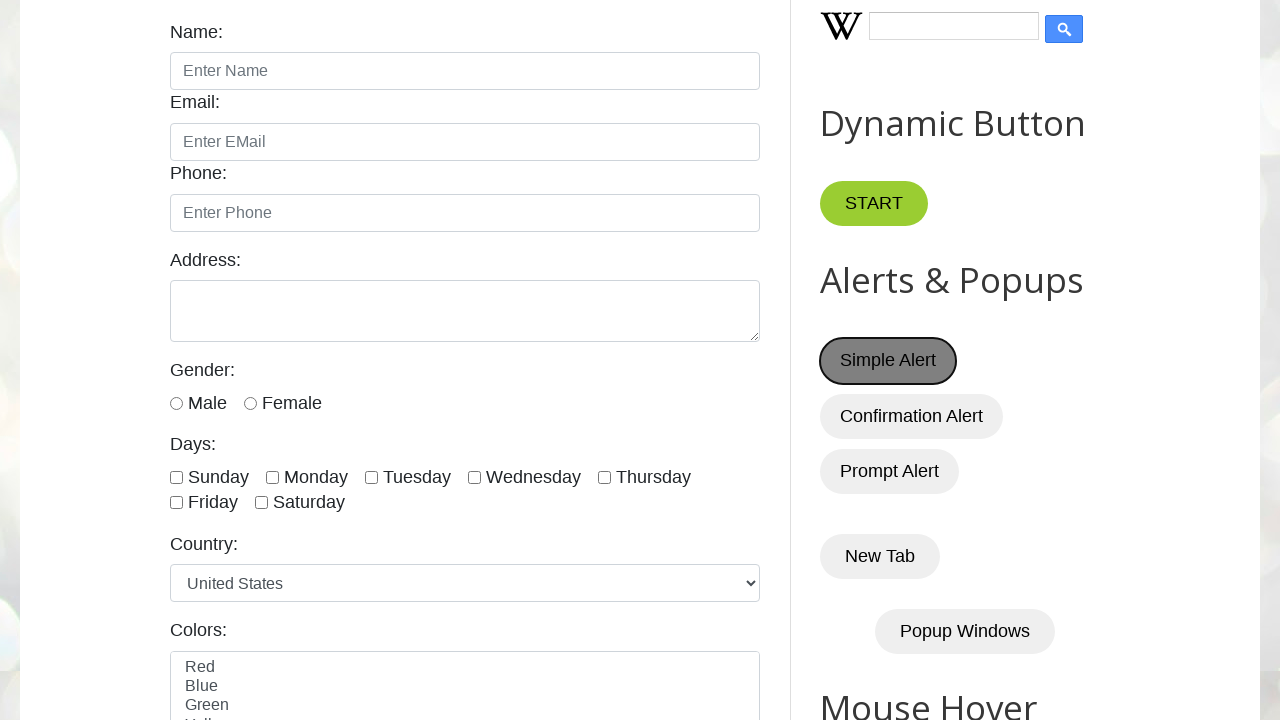

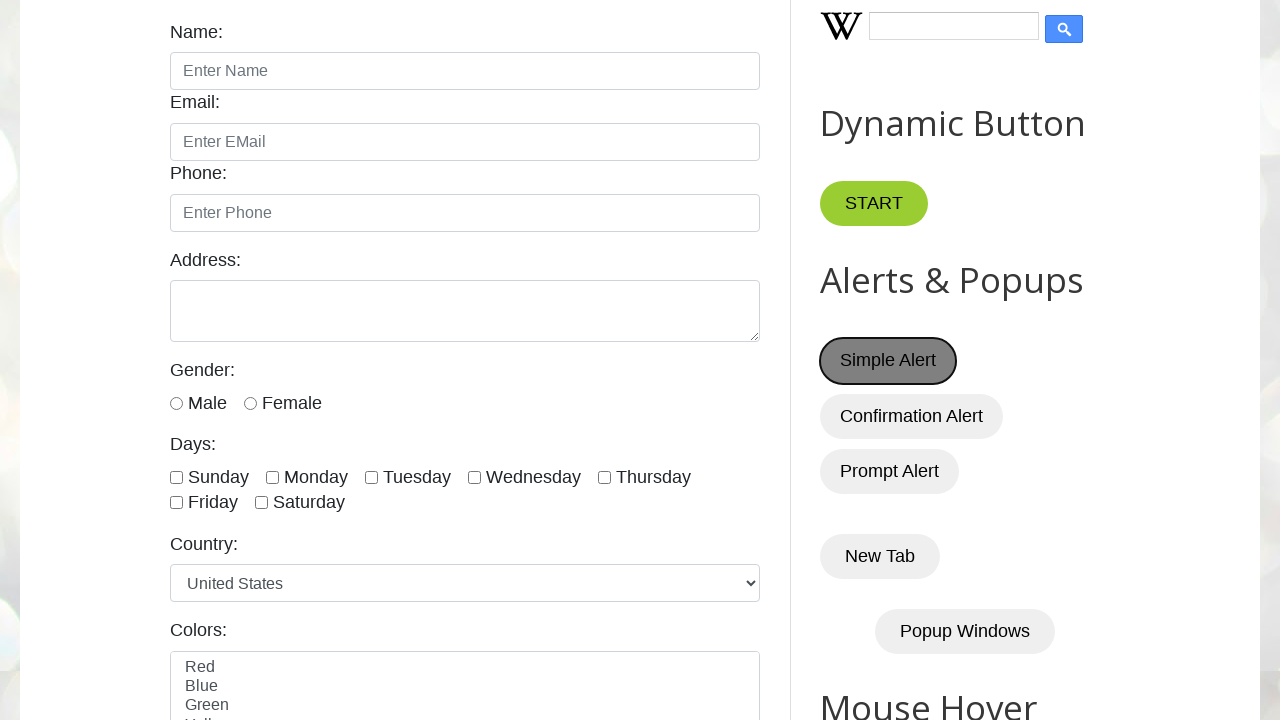